Performs a right-click (context click) action on a search input field

Starting URL: https://omayo.blogspot.com/

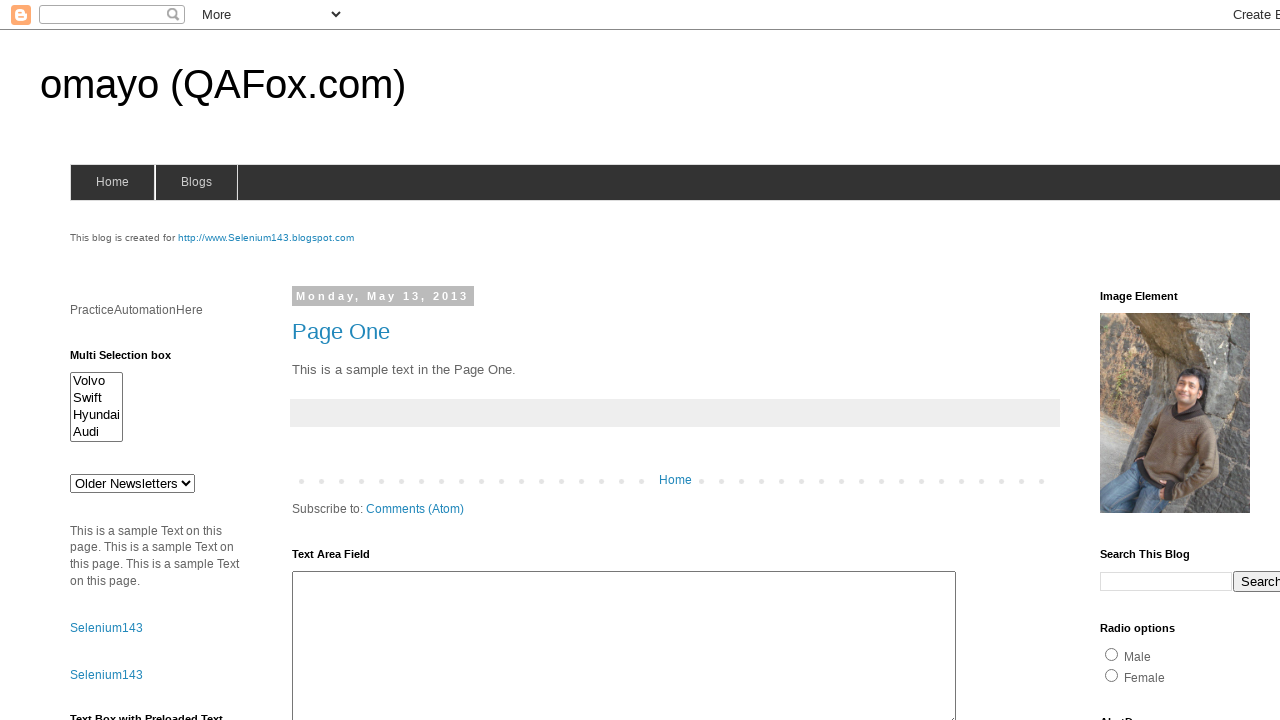

Located search input field using XPath
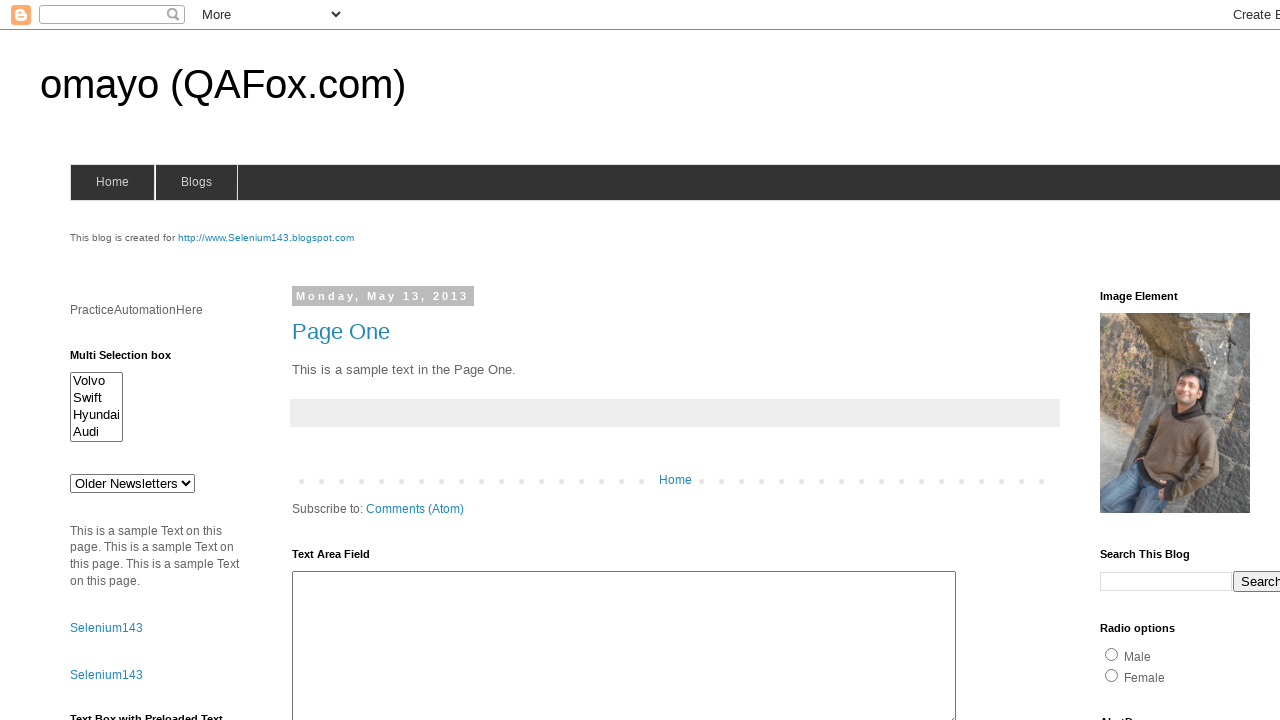

Performed right-click (context click) on search input field at (1166, 581) on xpath=//input[@name='q' and @class='gsc-input']
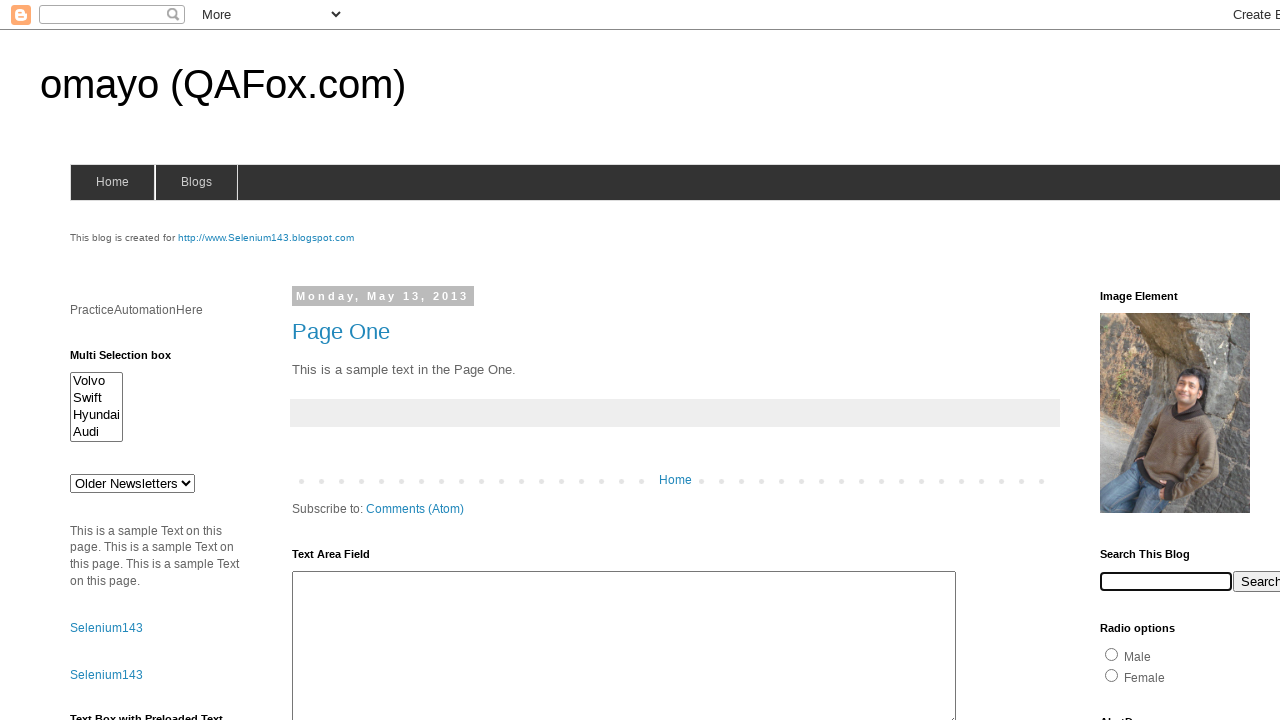

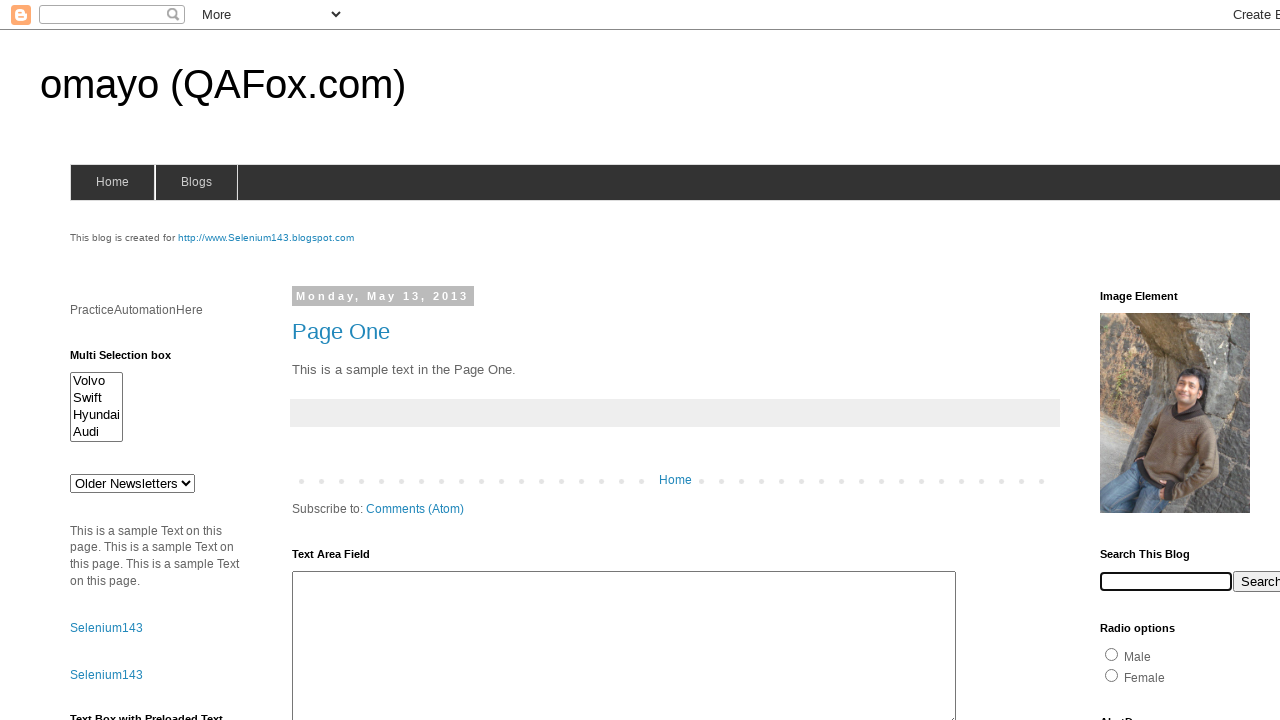